Tests closing a modal dialog that appears on page load by clicking the Close button

Starting URL: http://the-internet.herokuapp.com/entry_ad

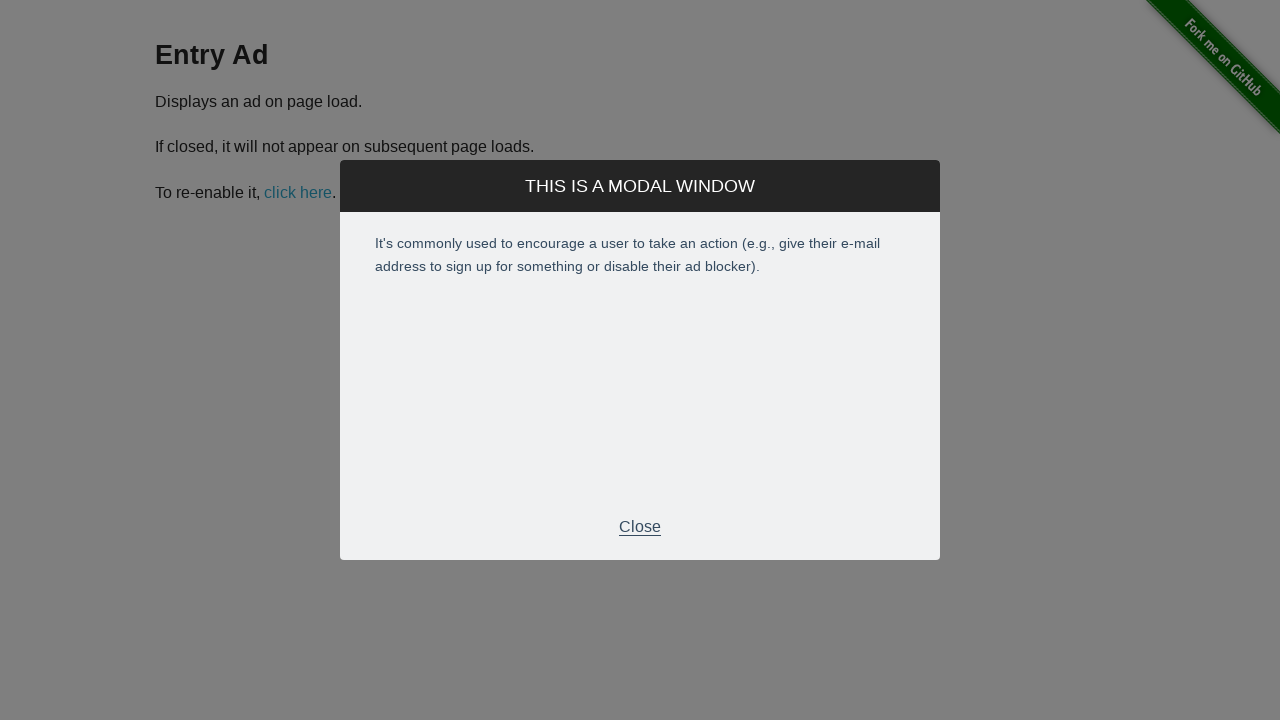

Waited for modal dialog to appear on page load
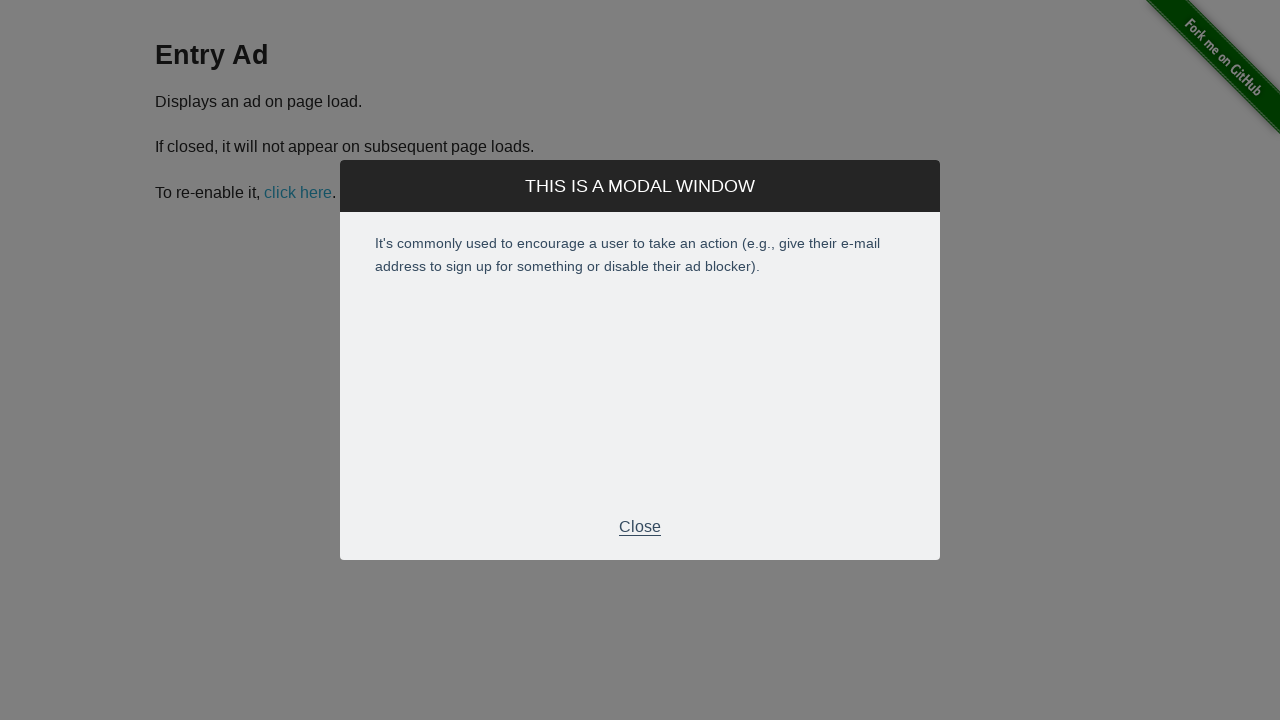

Clicked the Close button in the modal footer at (640, 527) on div.modal-footer p
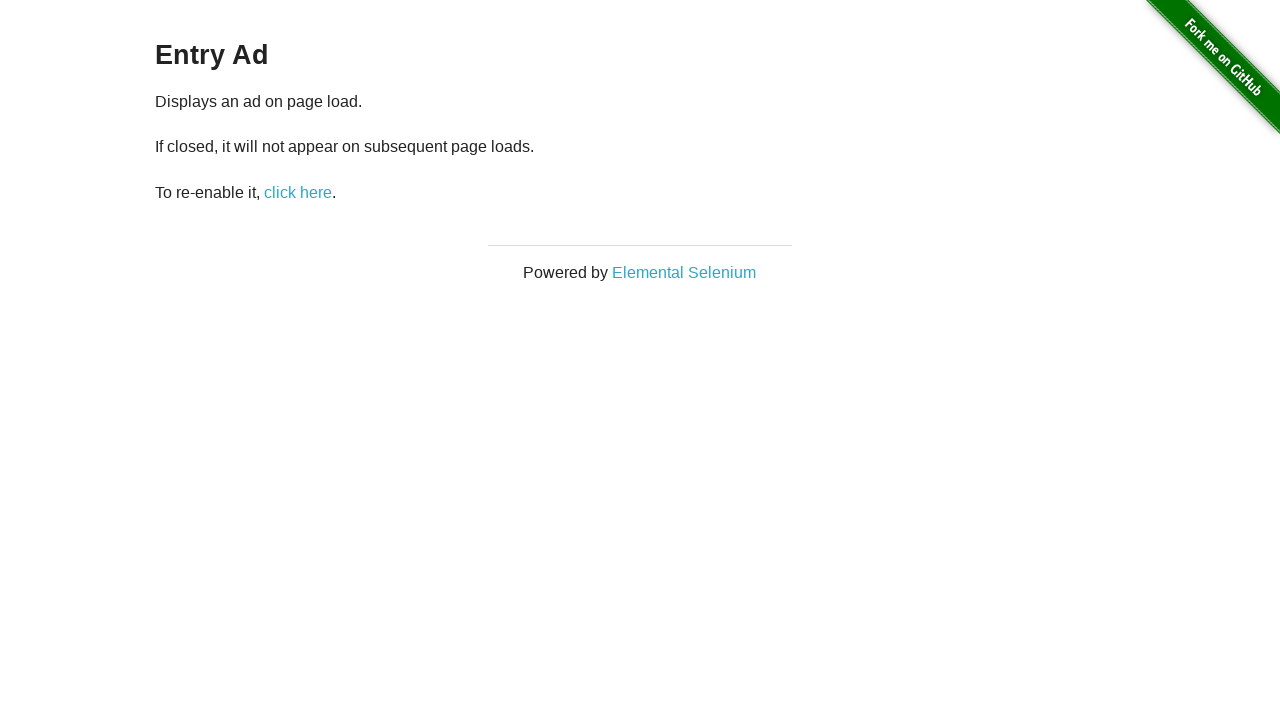

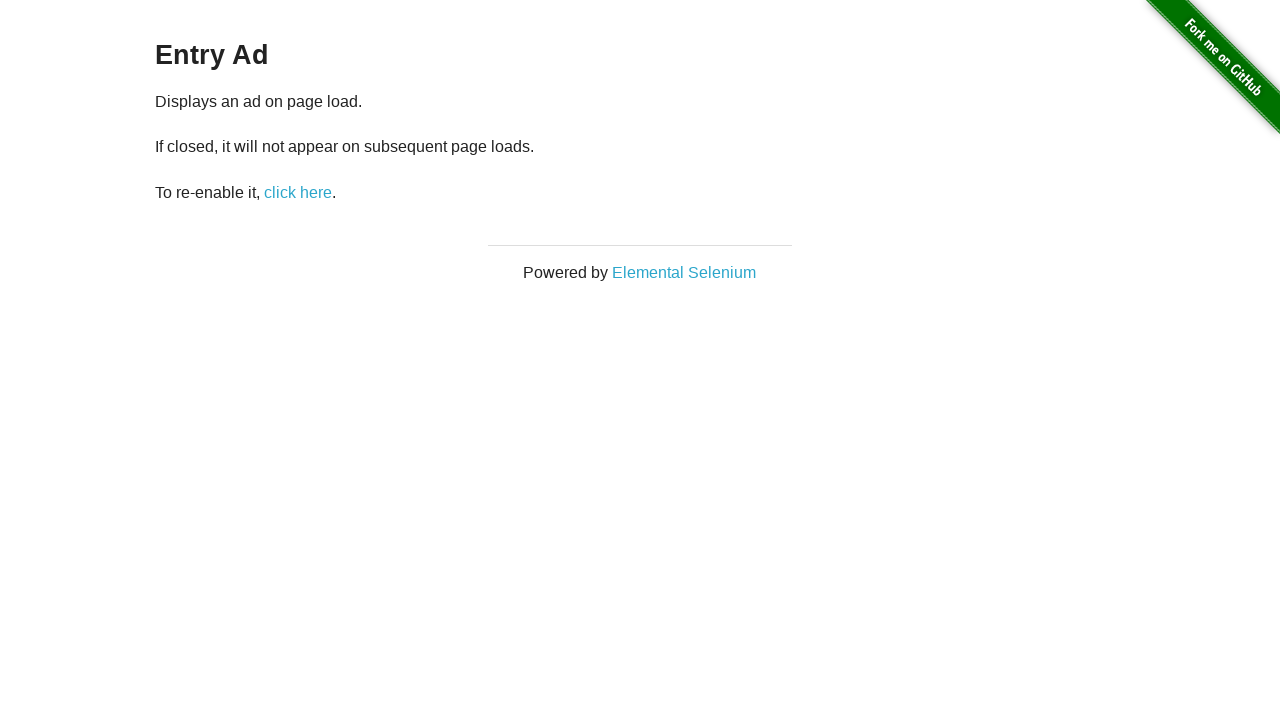